Tests that clicking the login button navigates to the login page URL

Starting URL: https://vue-demo.daniel-avellaneda.com

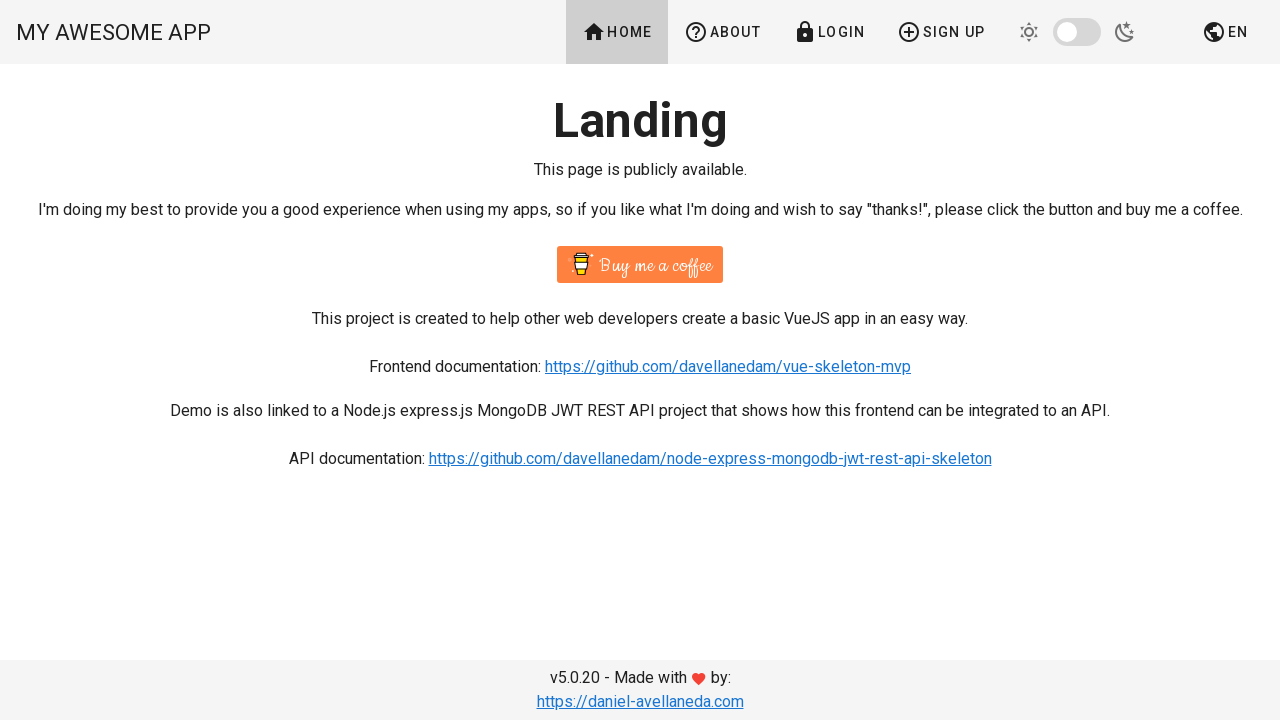

Clicked login button at (829, 32) on text=Login
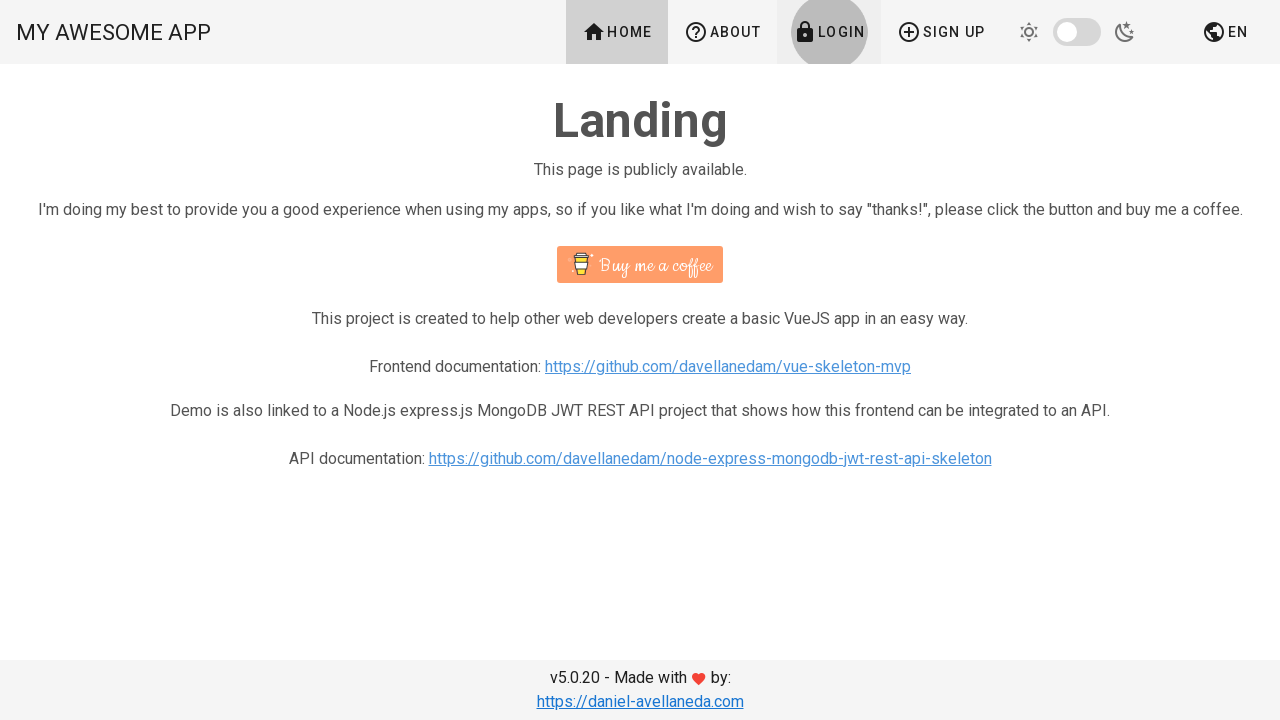

Navigated to login page URL
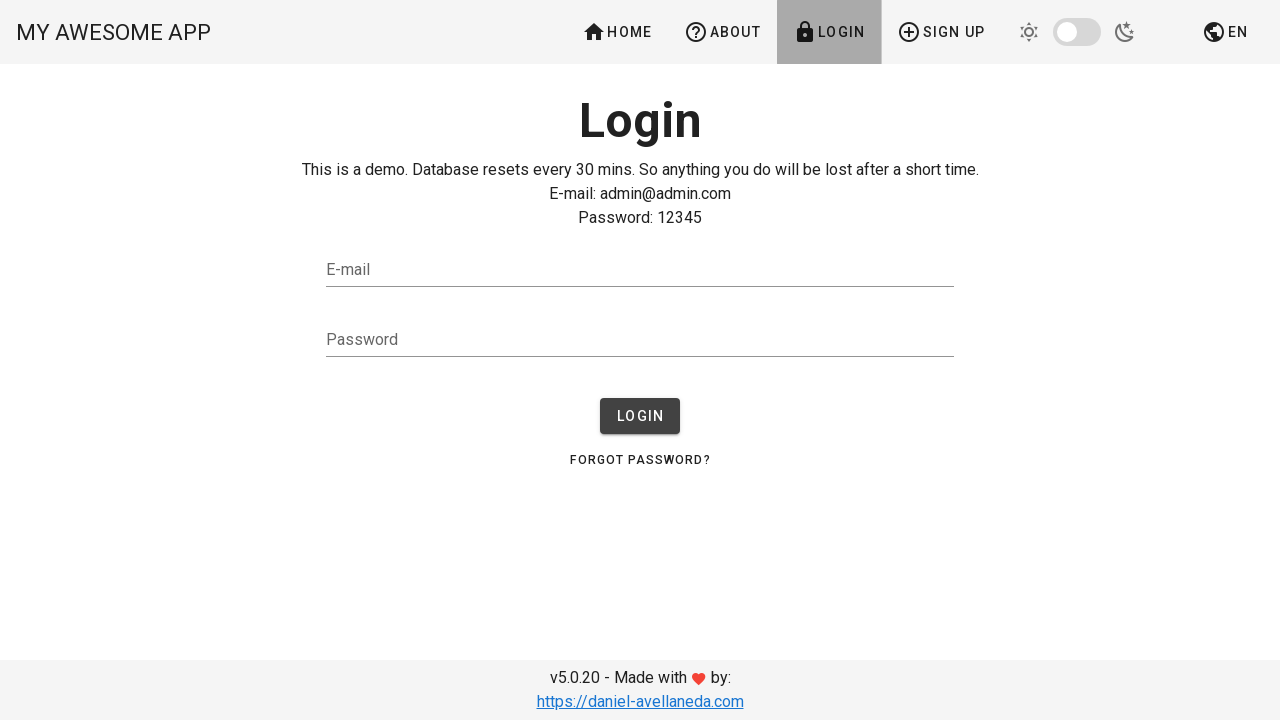

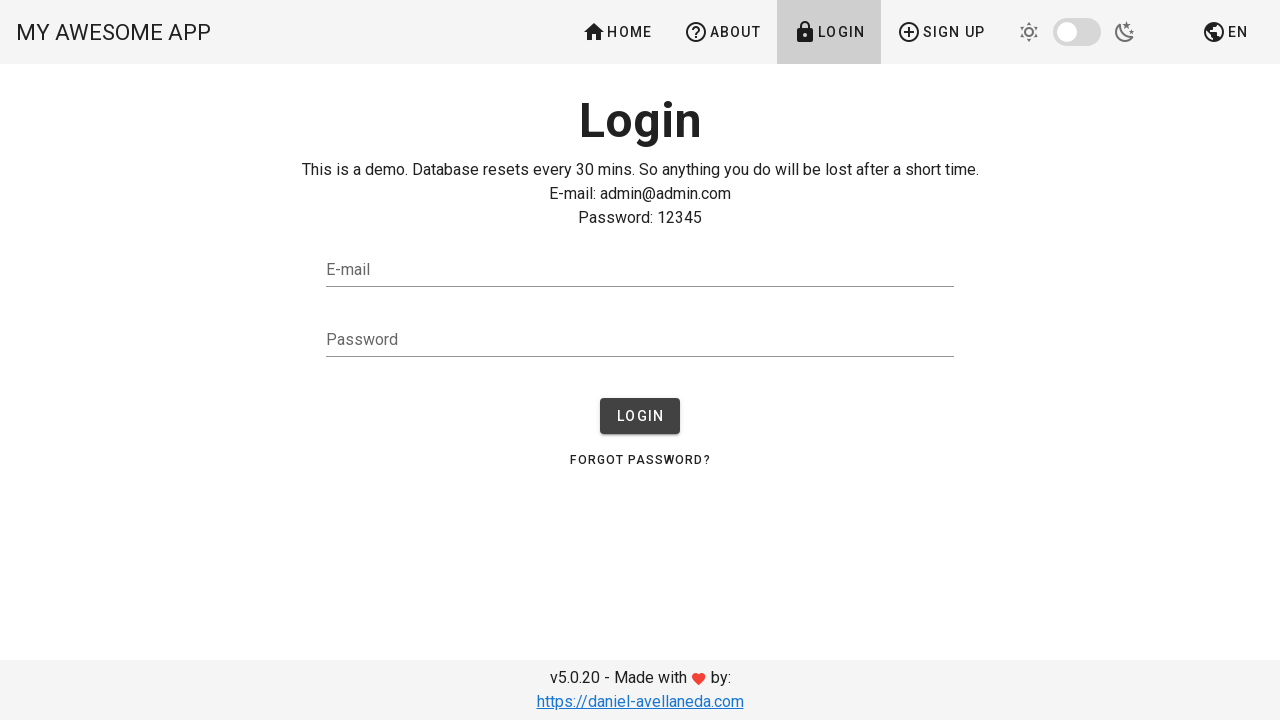